Tests navigation on a novel website by clicking on a book in the top books section and then clicking on an options/action button

Starting URL: http://novel.hctestedu.com/

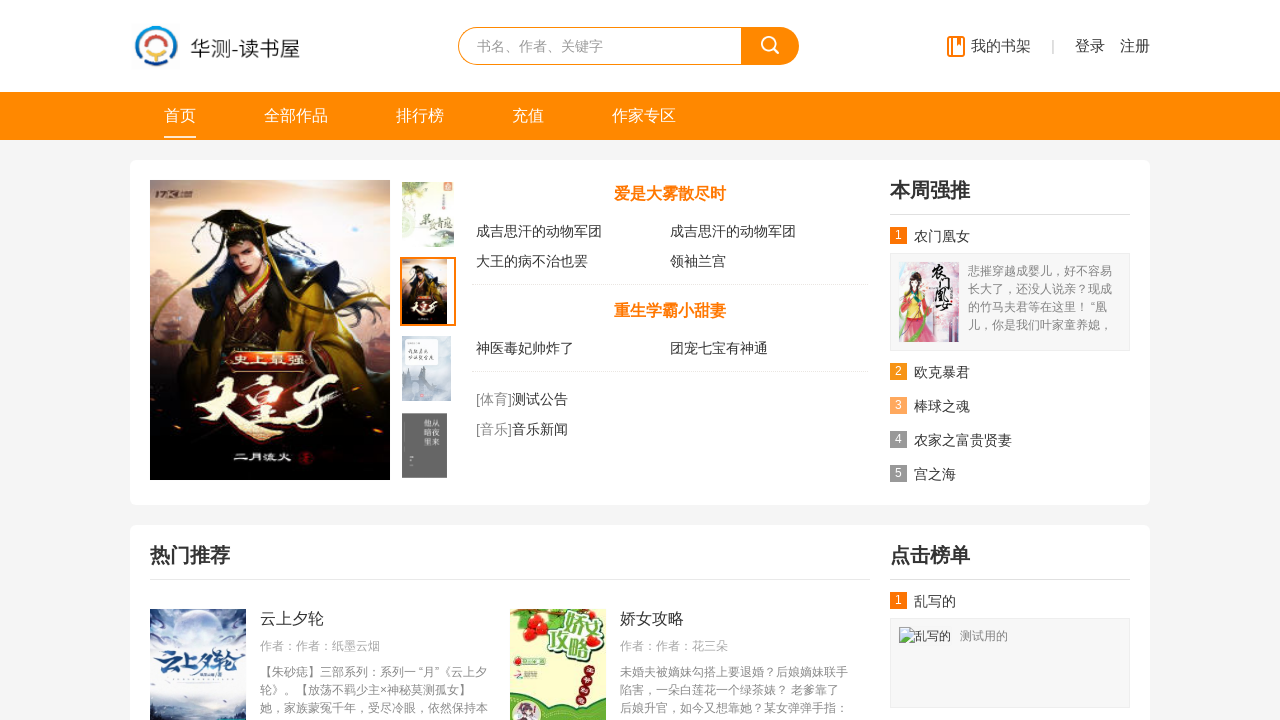

Clicked on the first book in the top books section at (573, 231) on xpath=//*[@id="topBooks1"]/dd[1]/a[1]
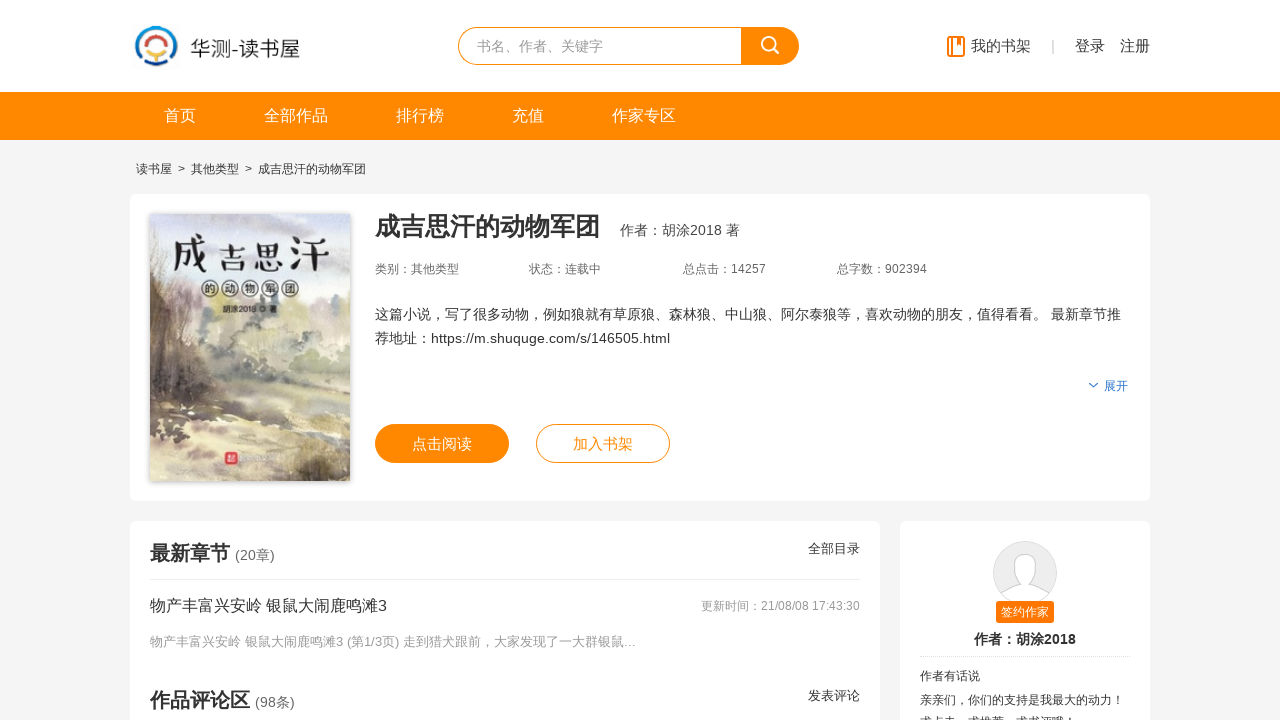

Waited for page to load after clicking book
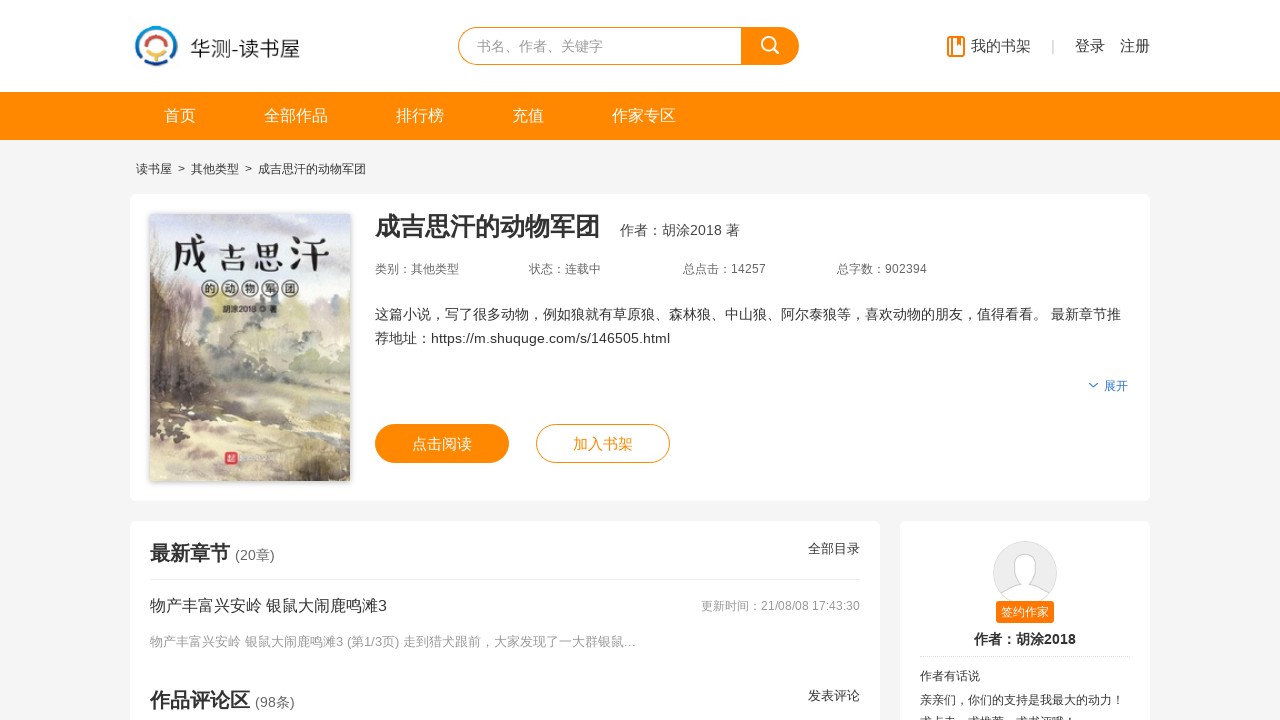

Clicked on the options/action button at (442, 444) on xpath=//*[@id="optBtn"]/a
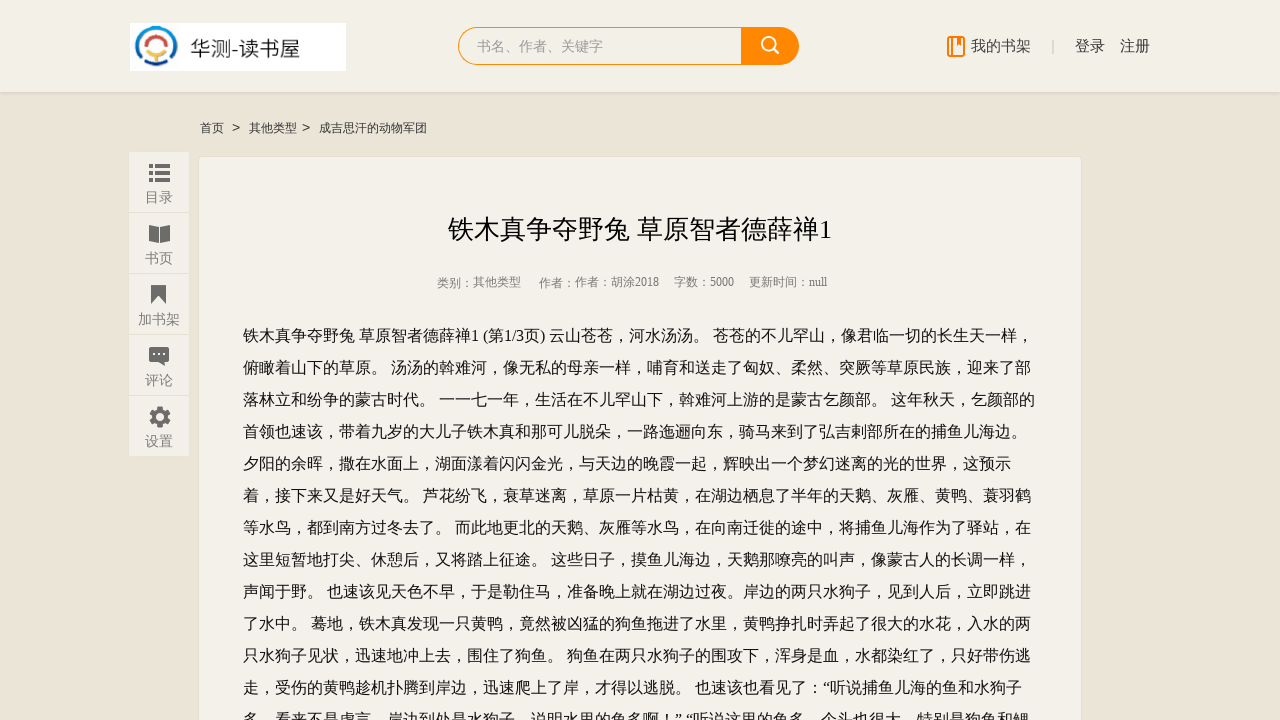

Waited for action to complete
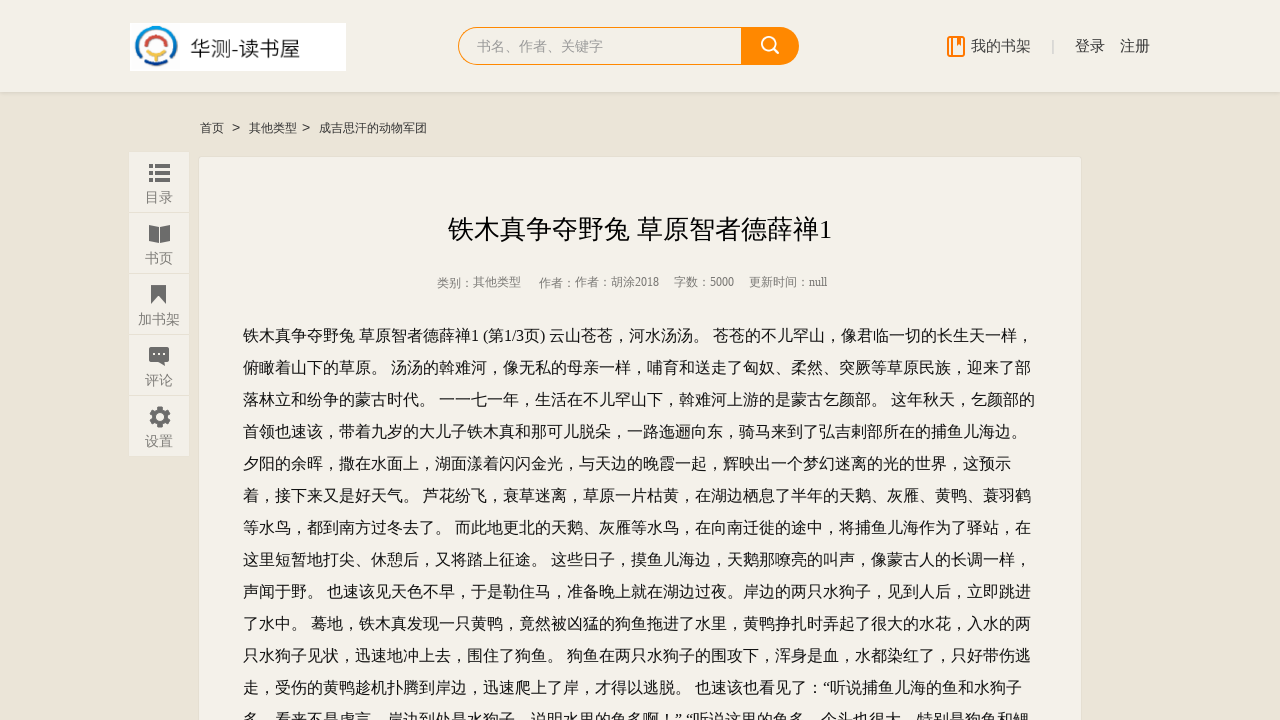

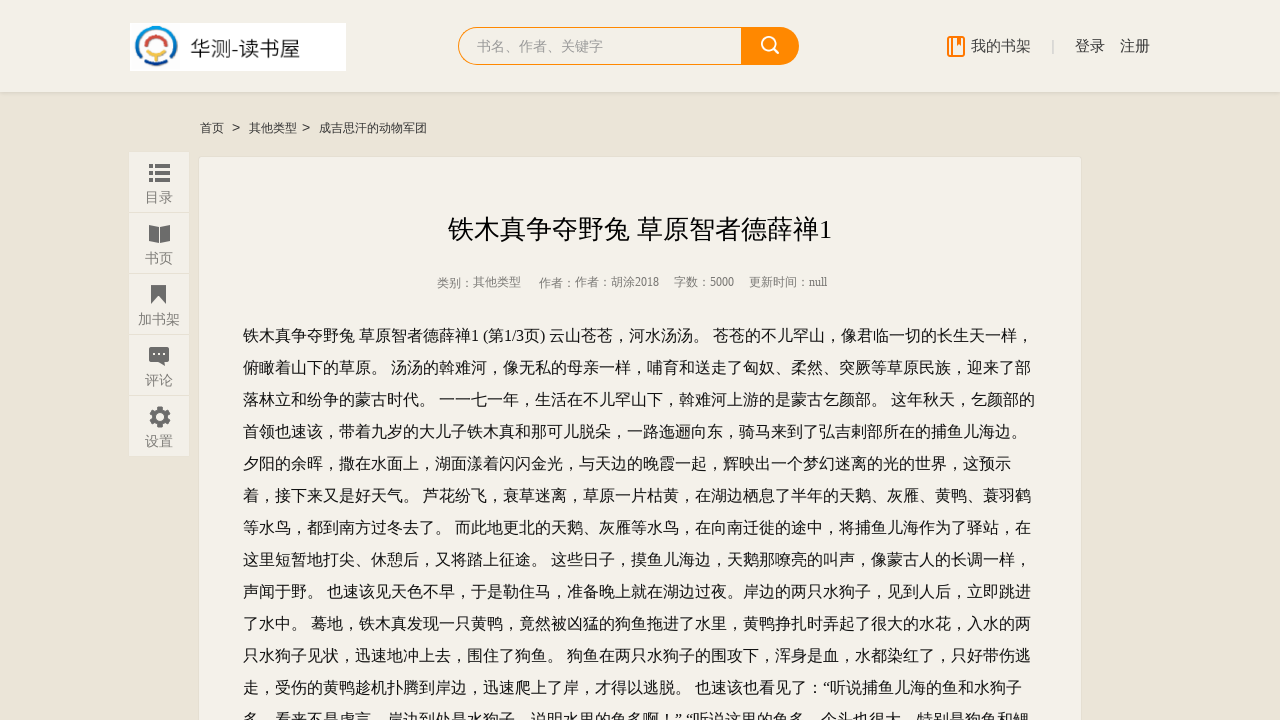